Tests finding a link by calculated text, clicking it, then filling out a form with personal information (first name, last name, city, country) and submitting it

Starting URL: http://suninjuly.github.io/find_link_text

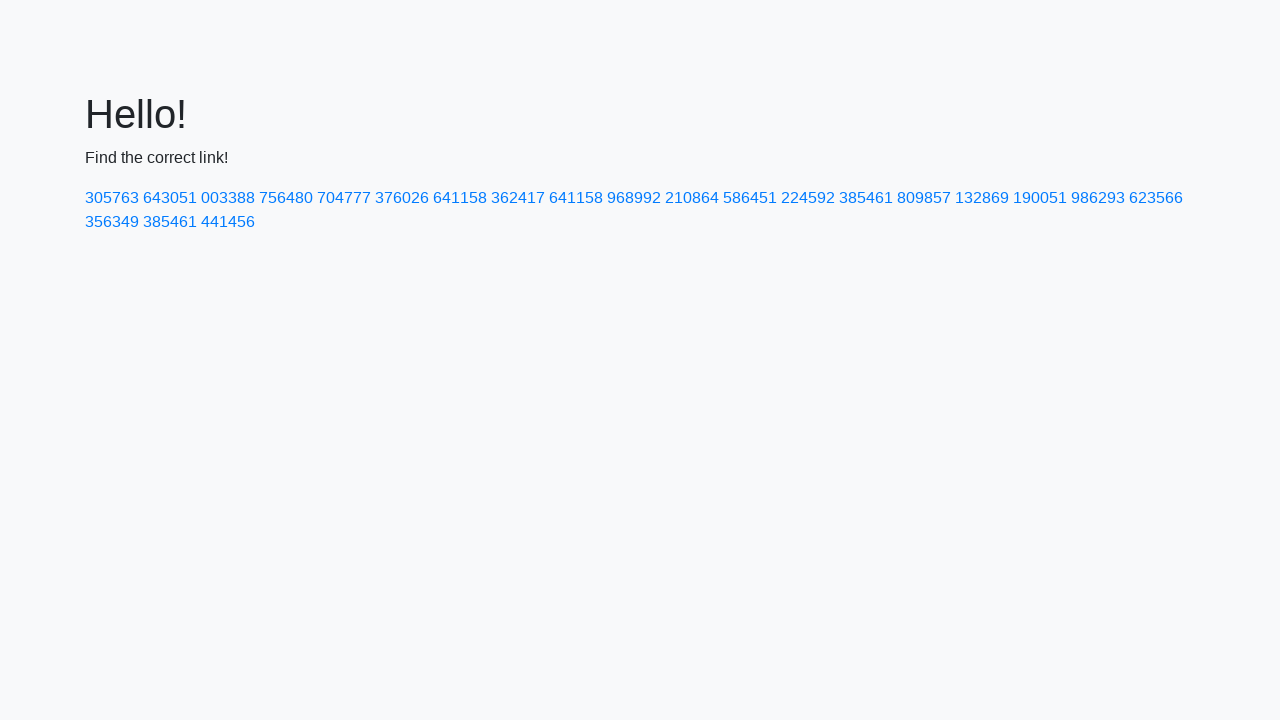

Clicked link with calculated text value at (808, 198) on text=224592
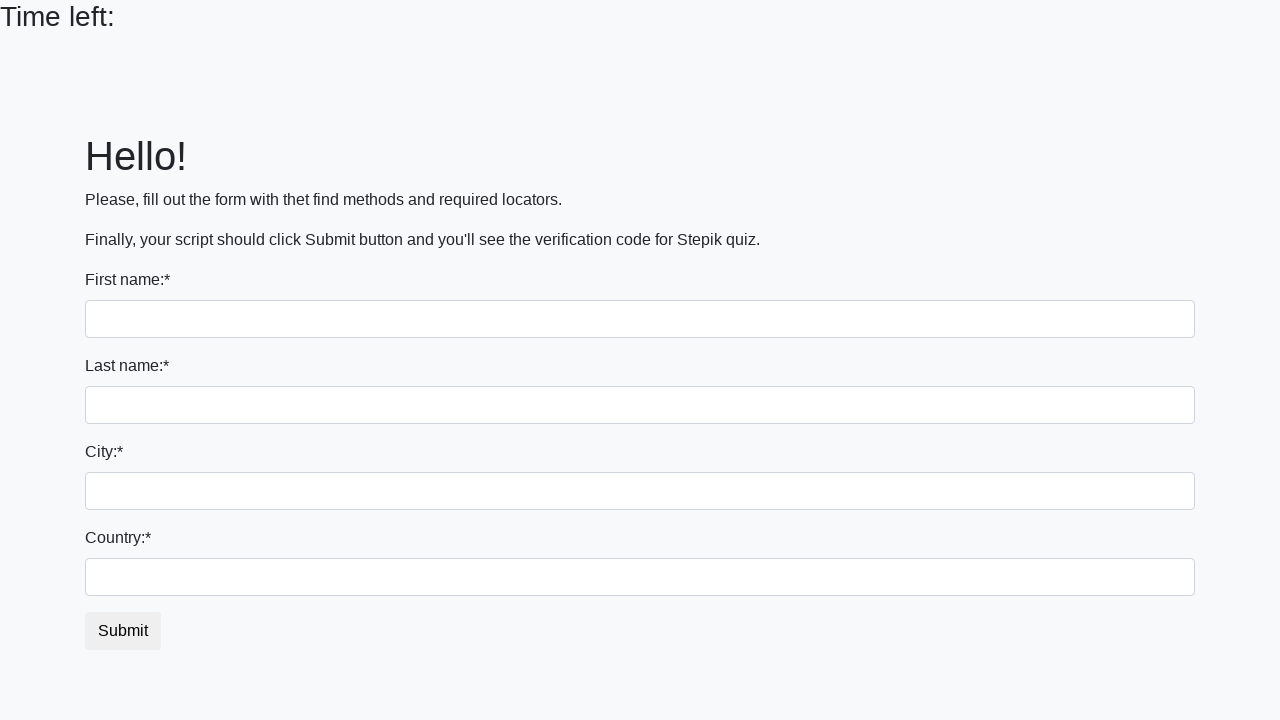

Filled first name field with 'Ivan' on input
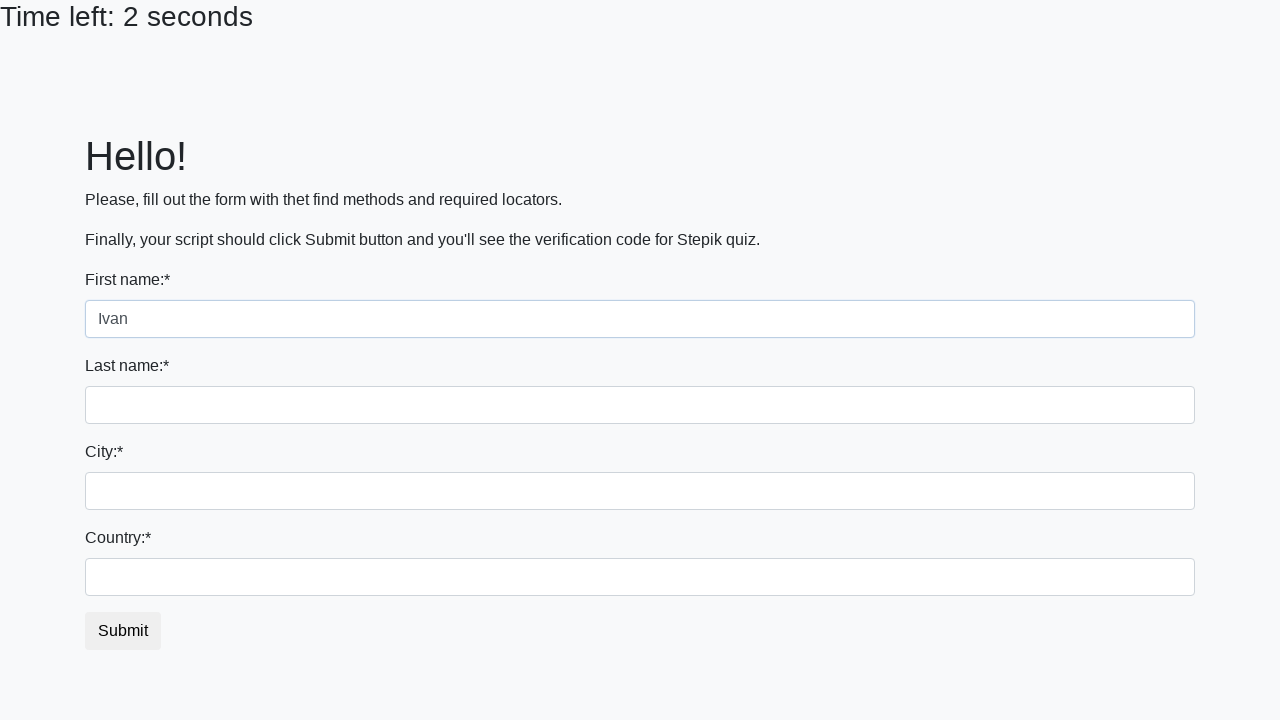

Filled last name field with 'Petrov' on input[name='last_name']
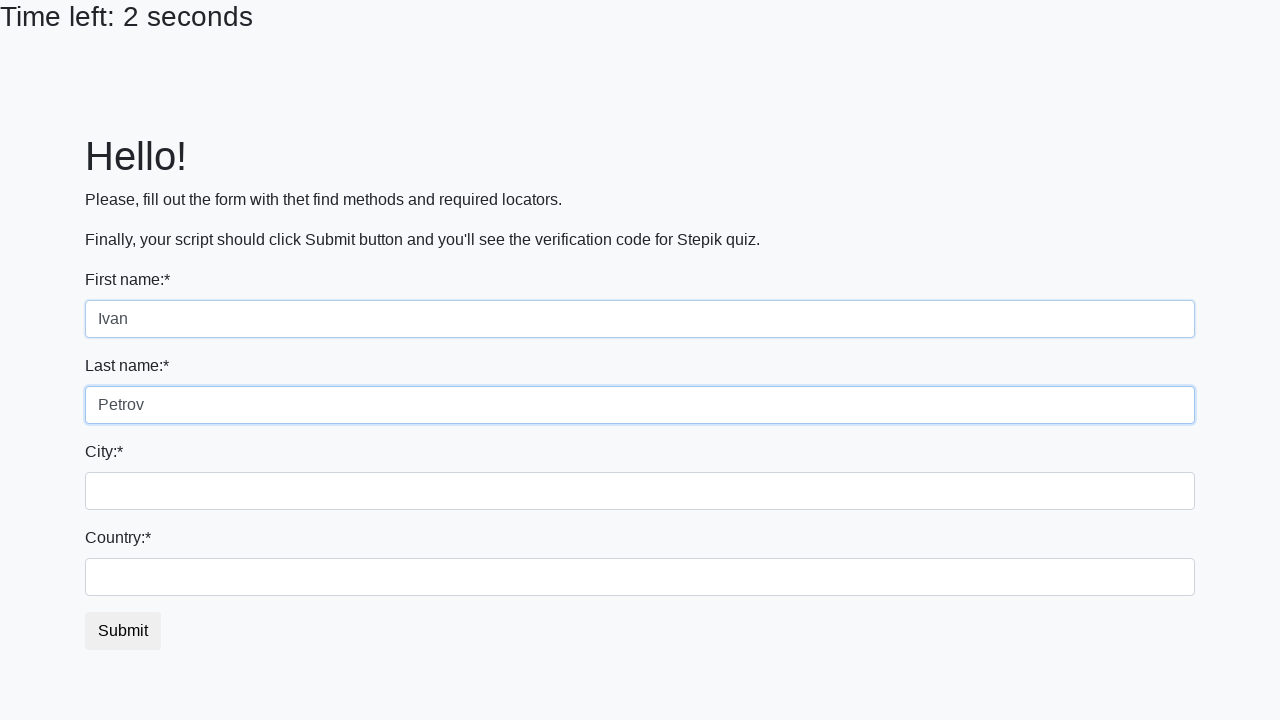

Filled city field with 'Smolensk' on .form-control.city
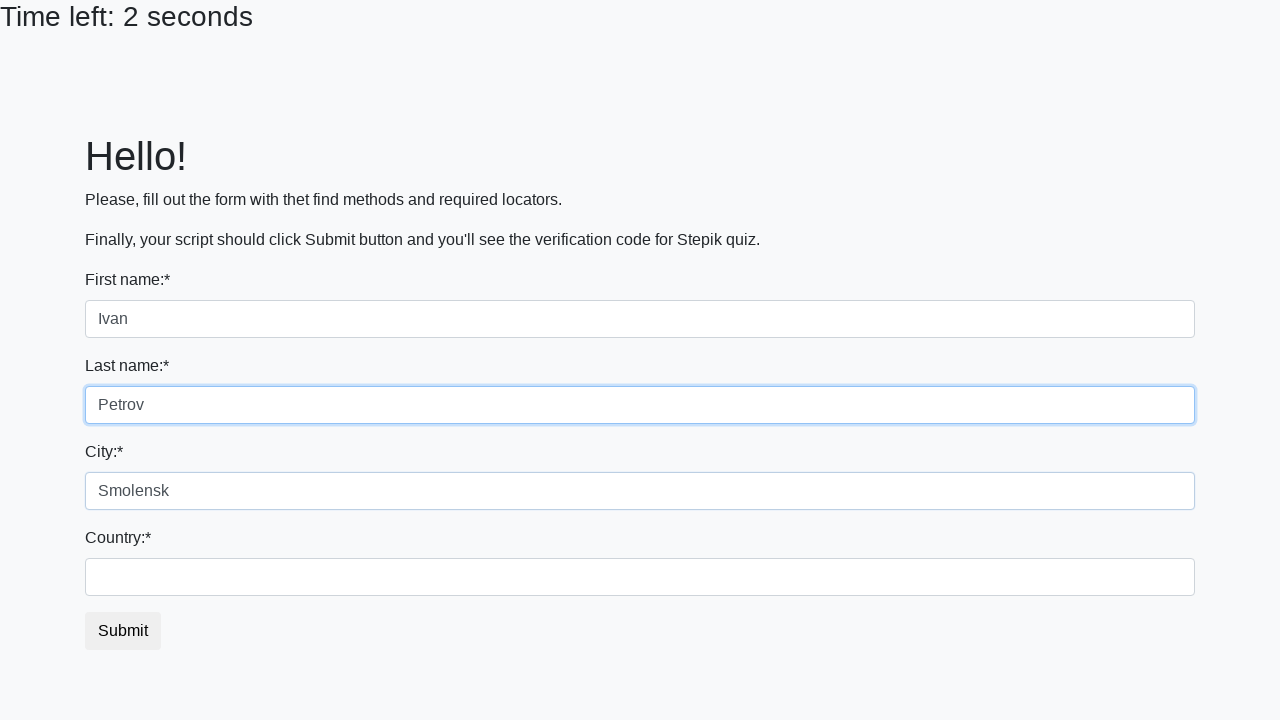

Filled country field with 'Russia' on #country
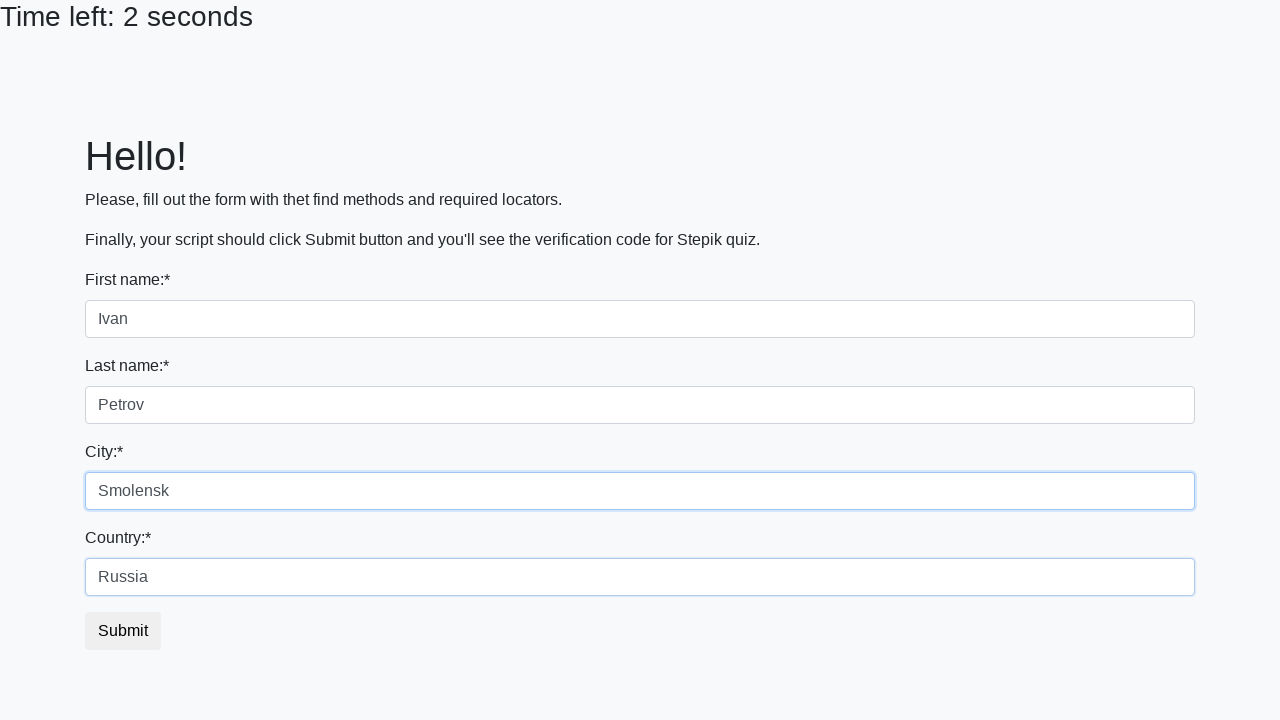

Clicked submit button to submit form at (123, 631) on button.btn
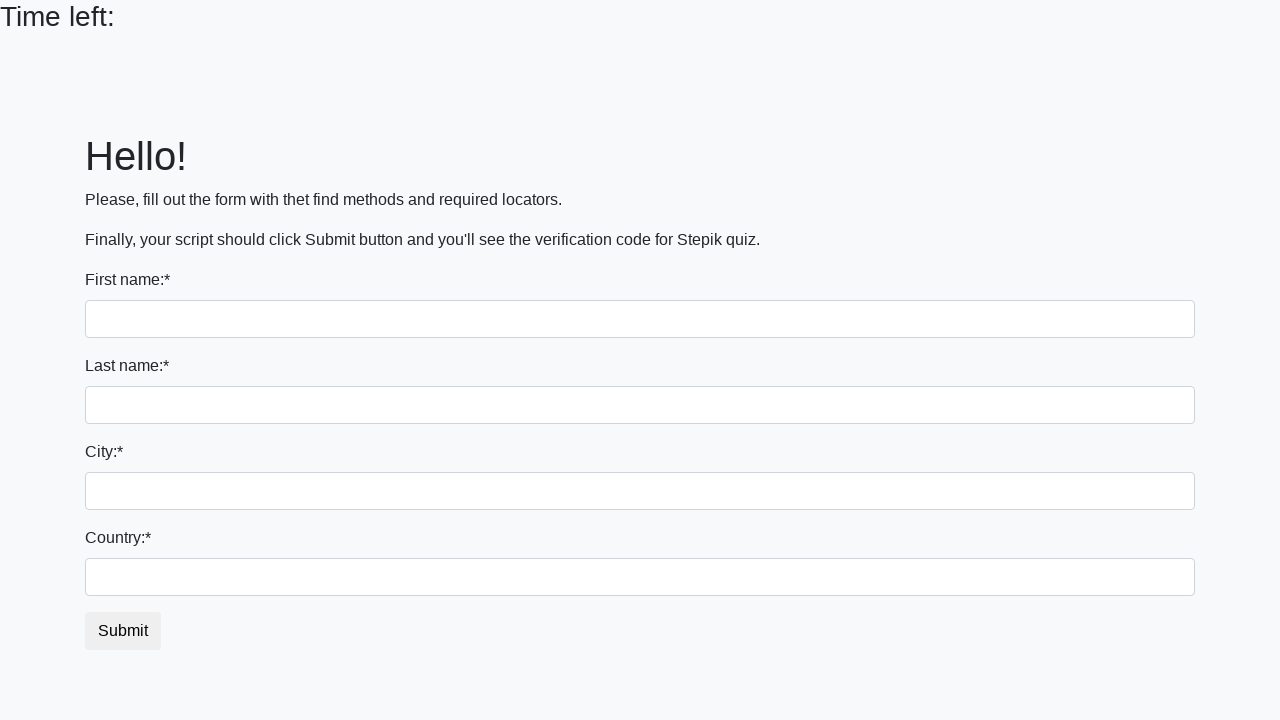

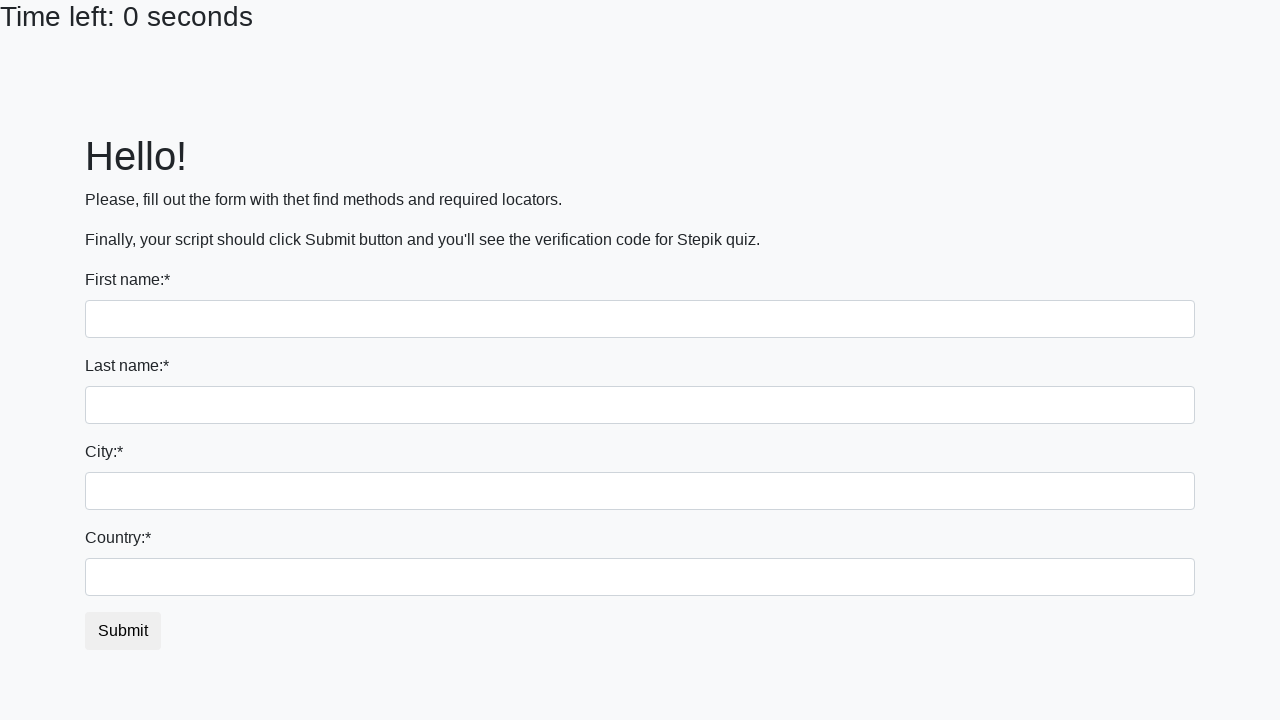